Tests dropdown selection functionality by navigating to a demo page and verifying that a specific option exists in a dropdown menu

Starting URL: http://omayo.blogspot.com/

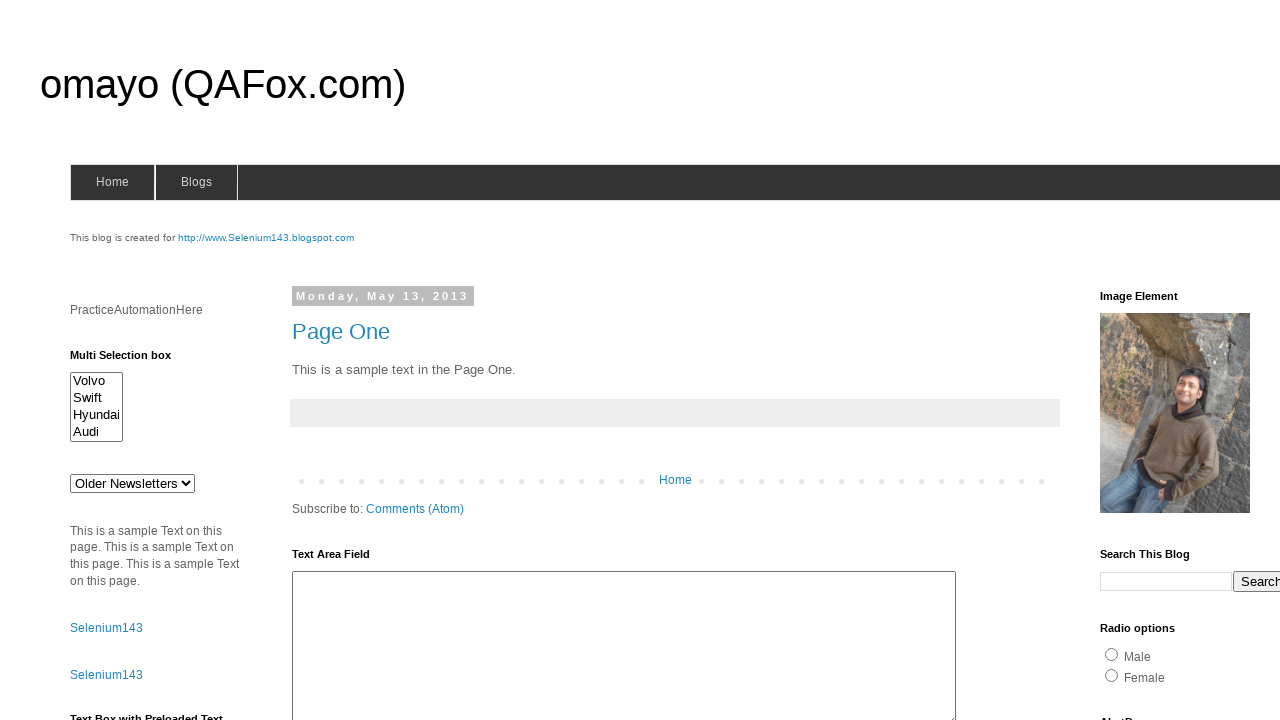

Set viewport size to 1920x1080
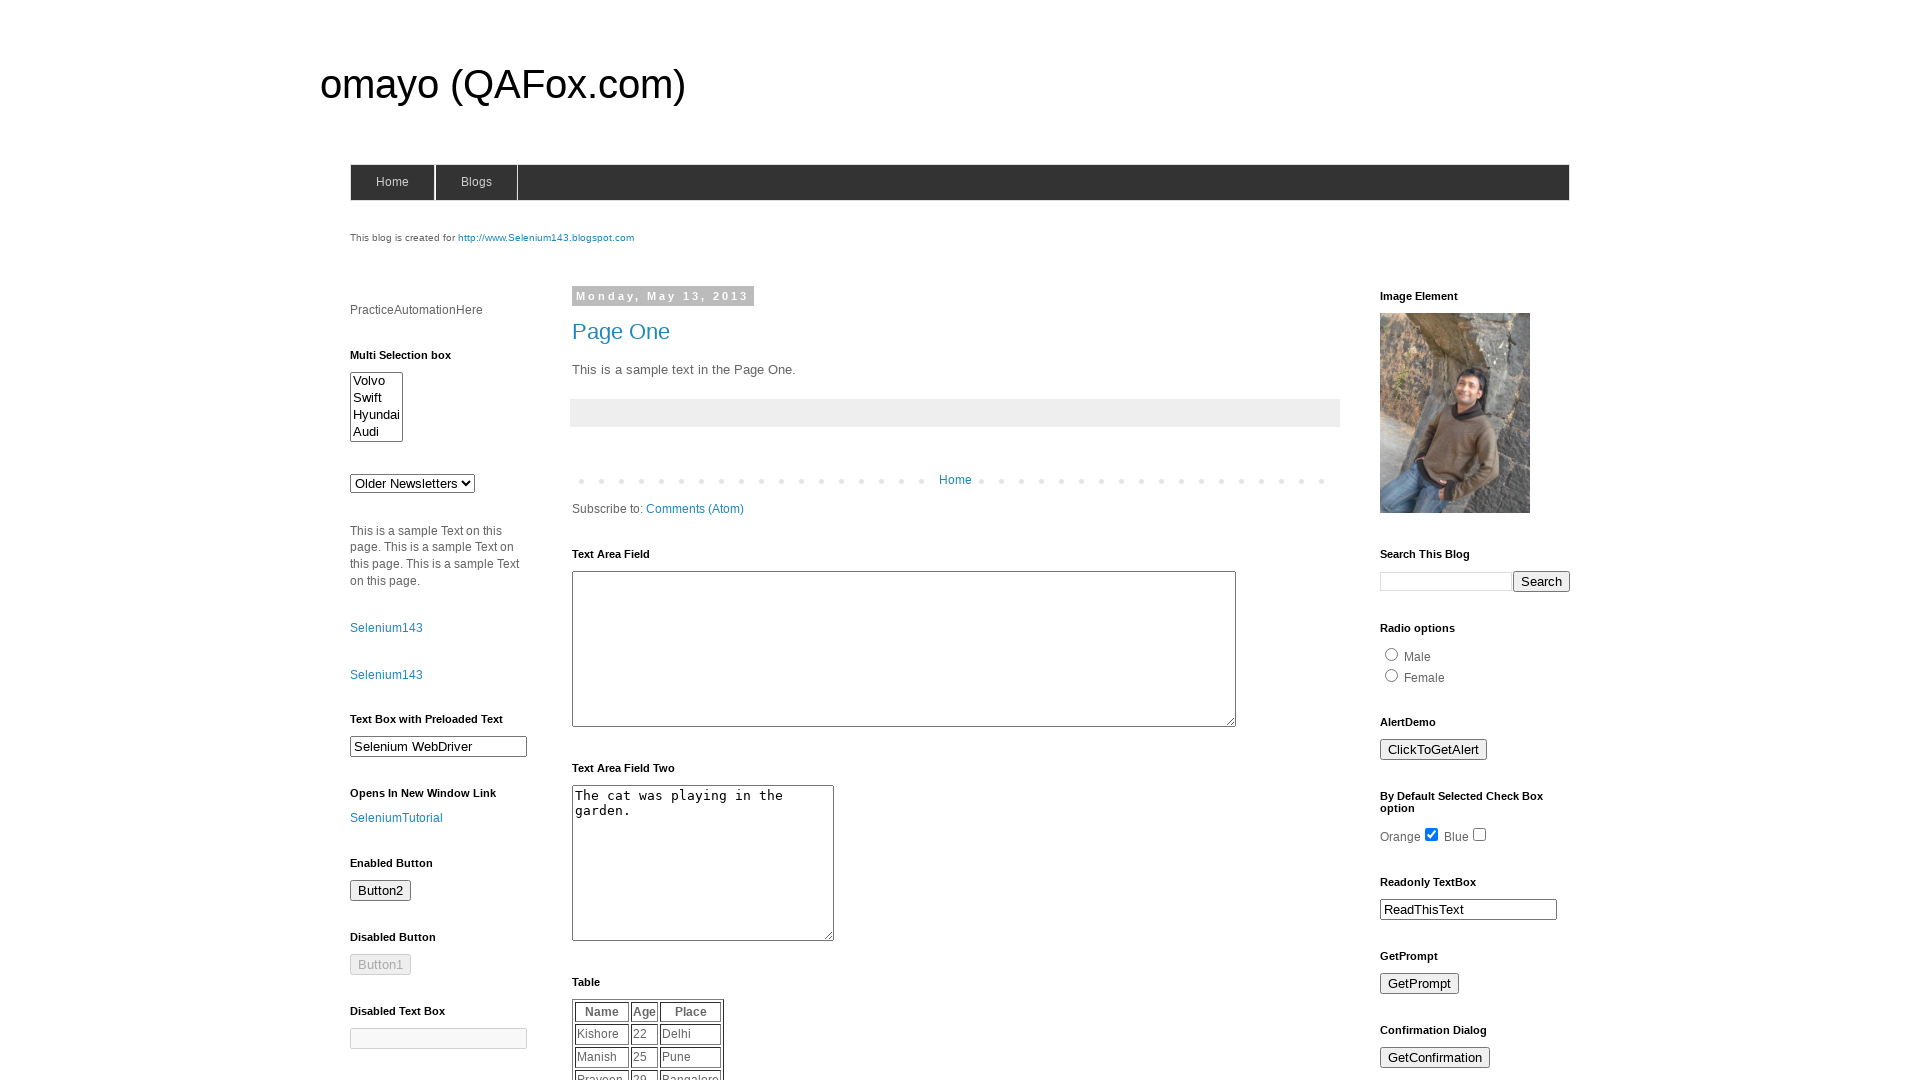

Waited for dropdown with id 'drop1' to be present
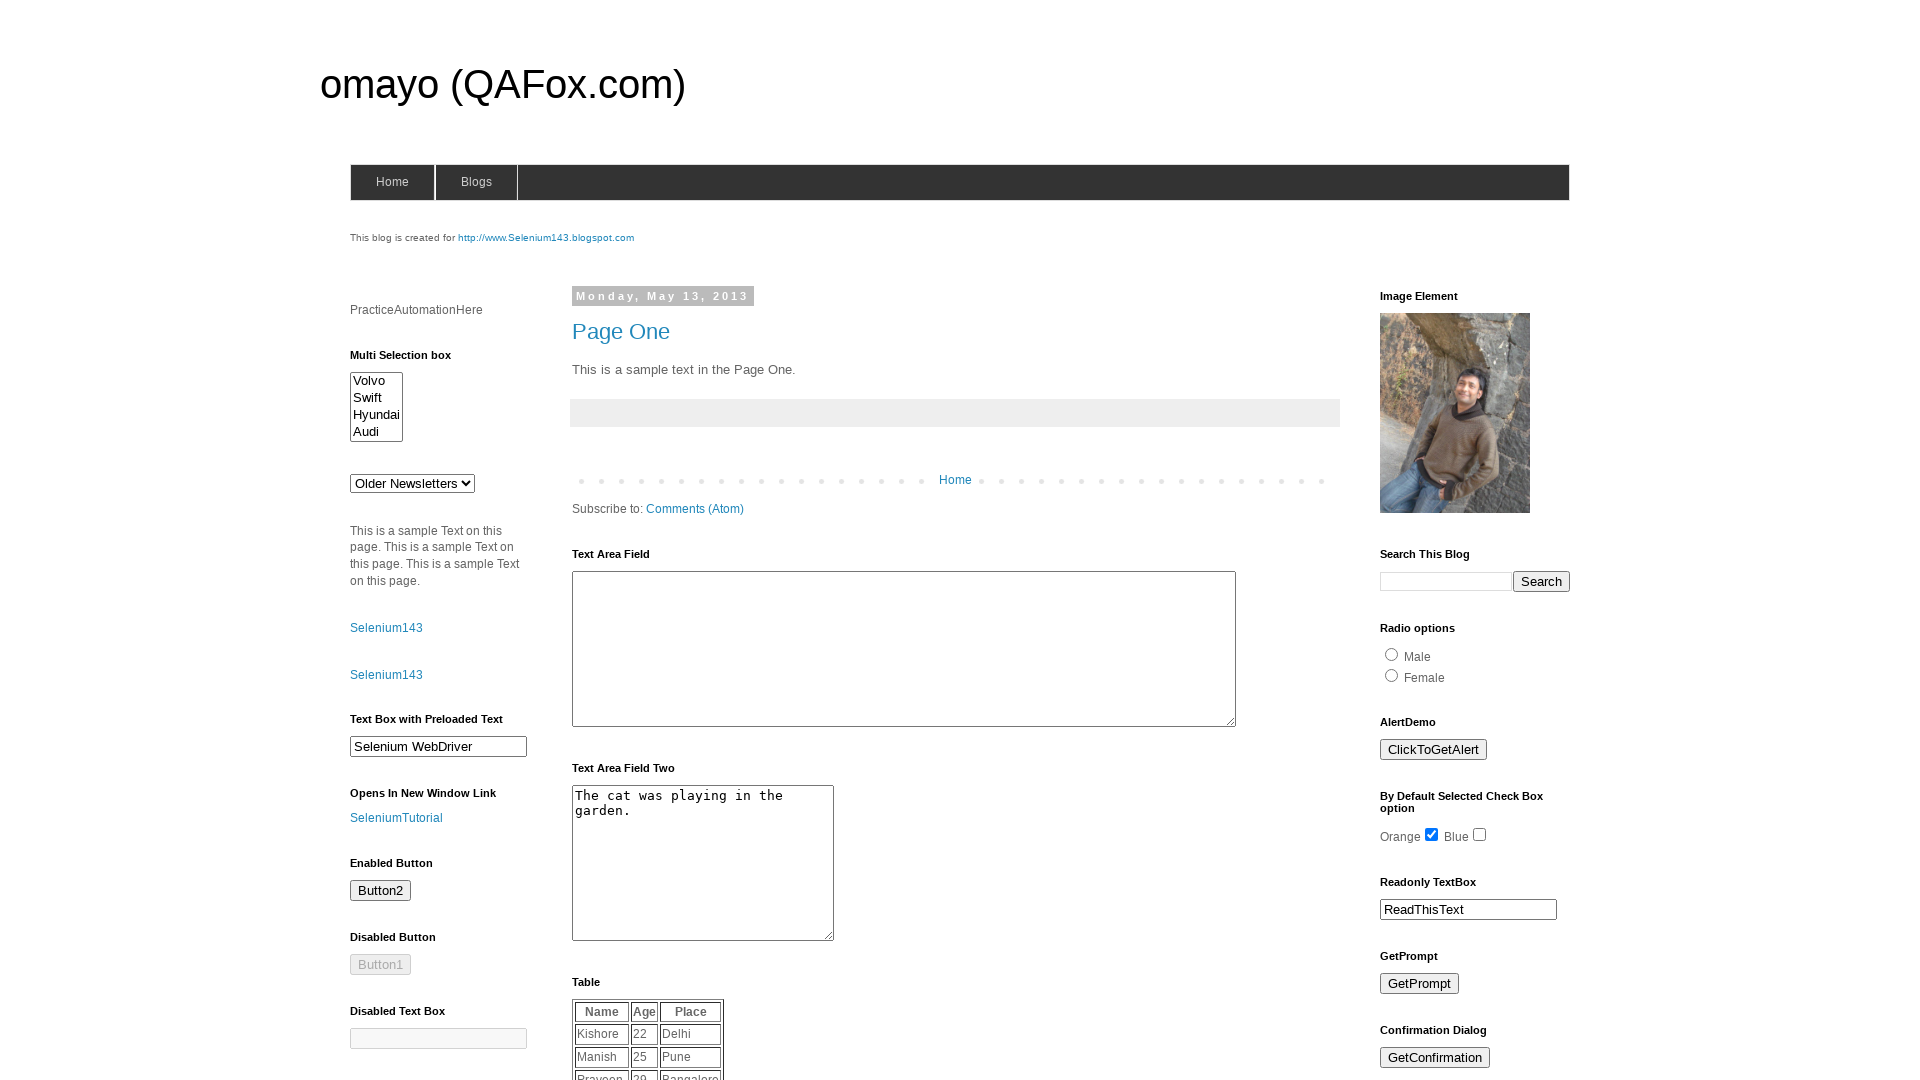

Retrieved all dropdown elements with id 'drop1'
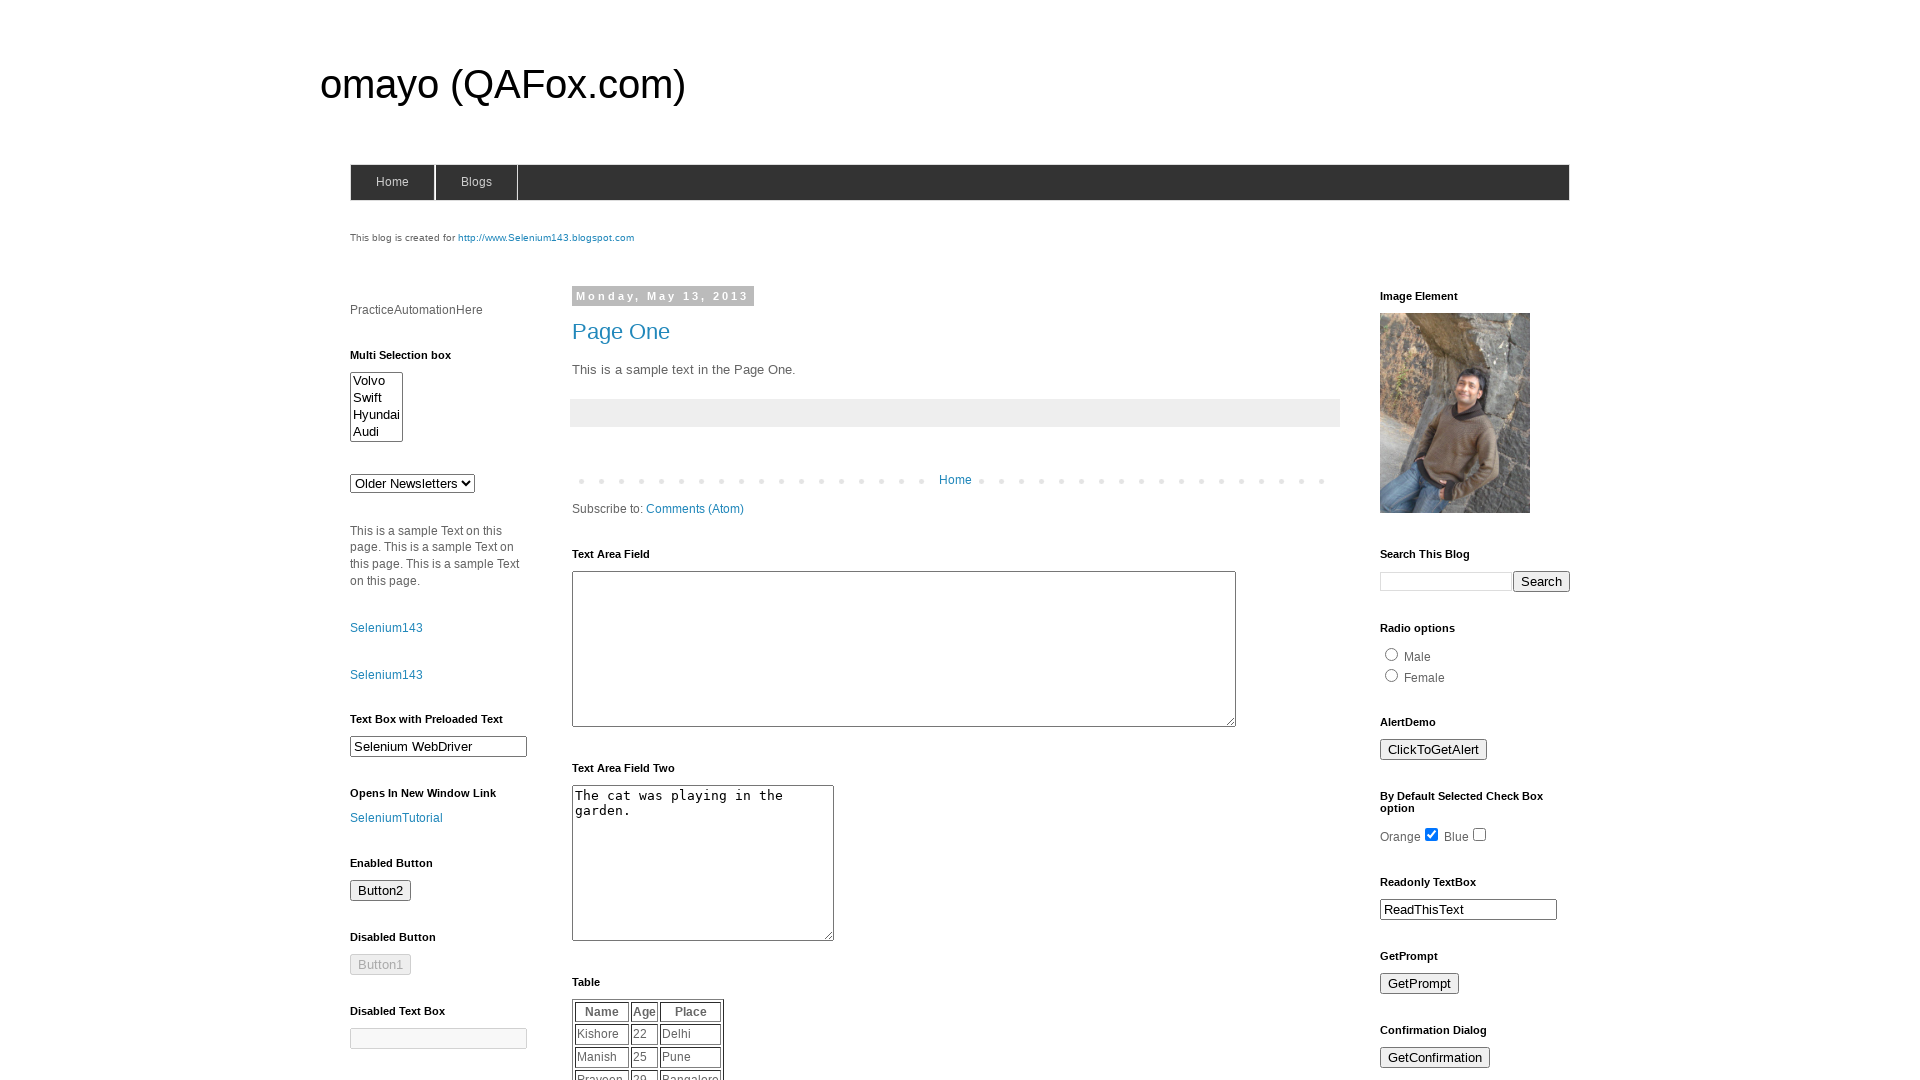

Found 'doc 2' option in dropdown
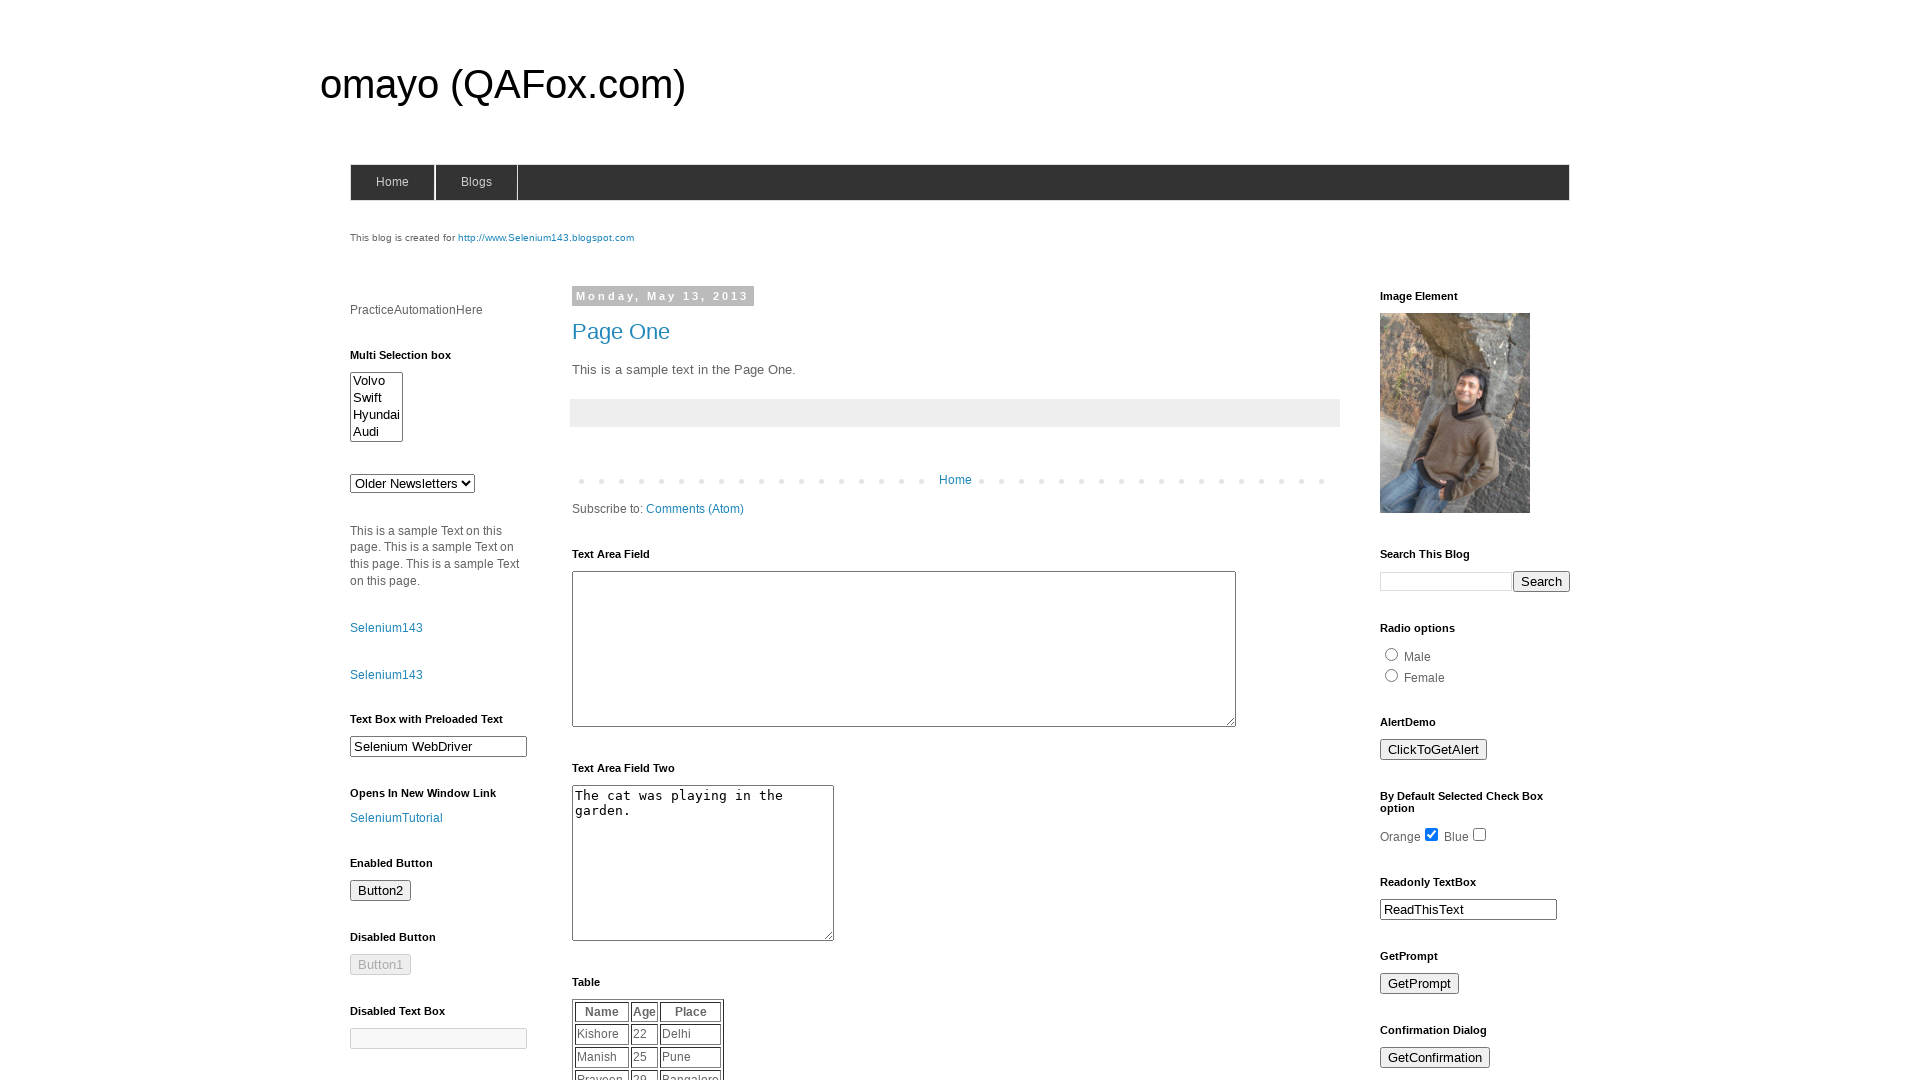

Verified that 'doc 2' option exists in dropdown - assertion passed
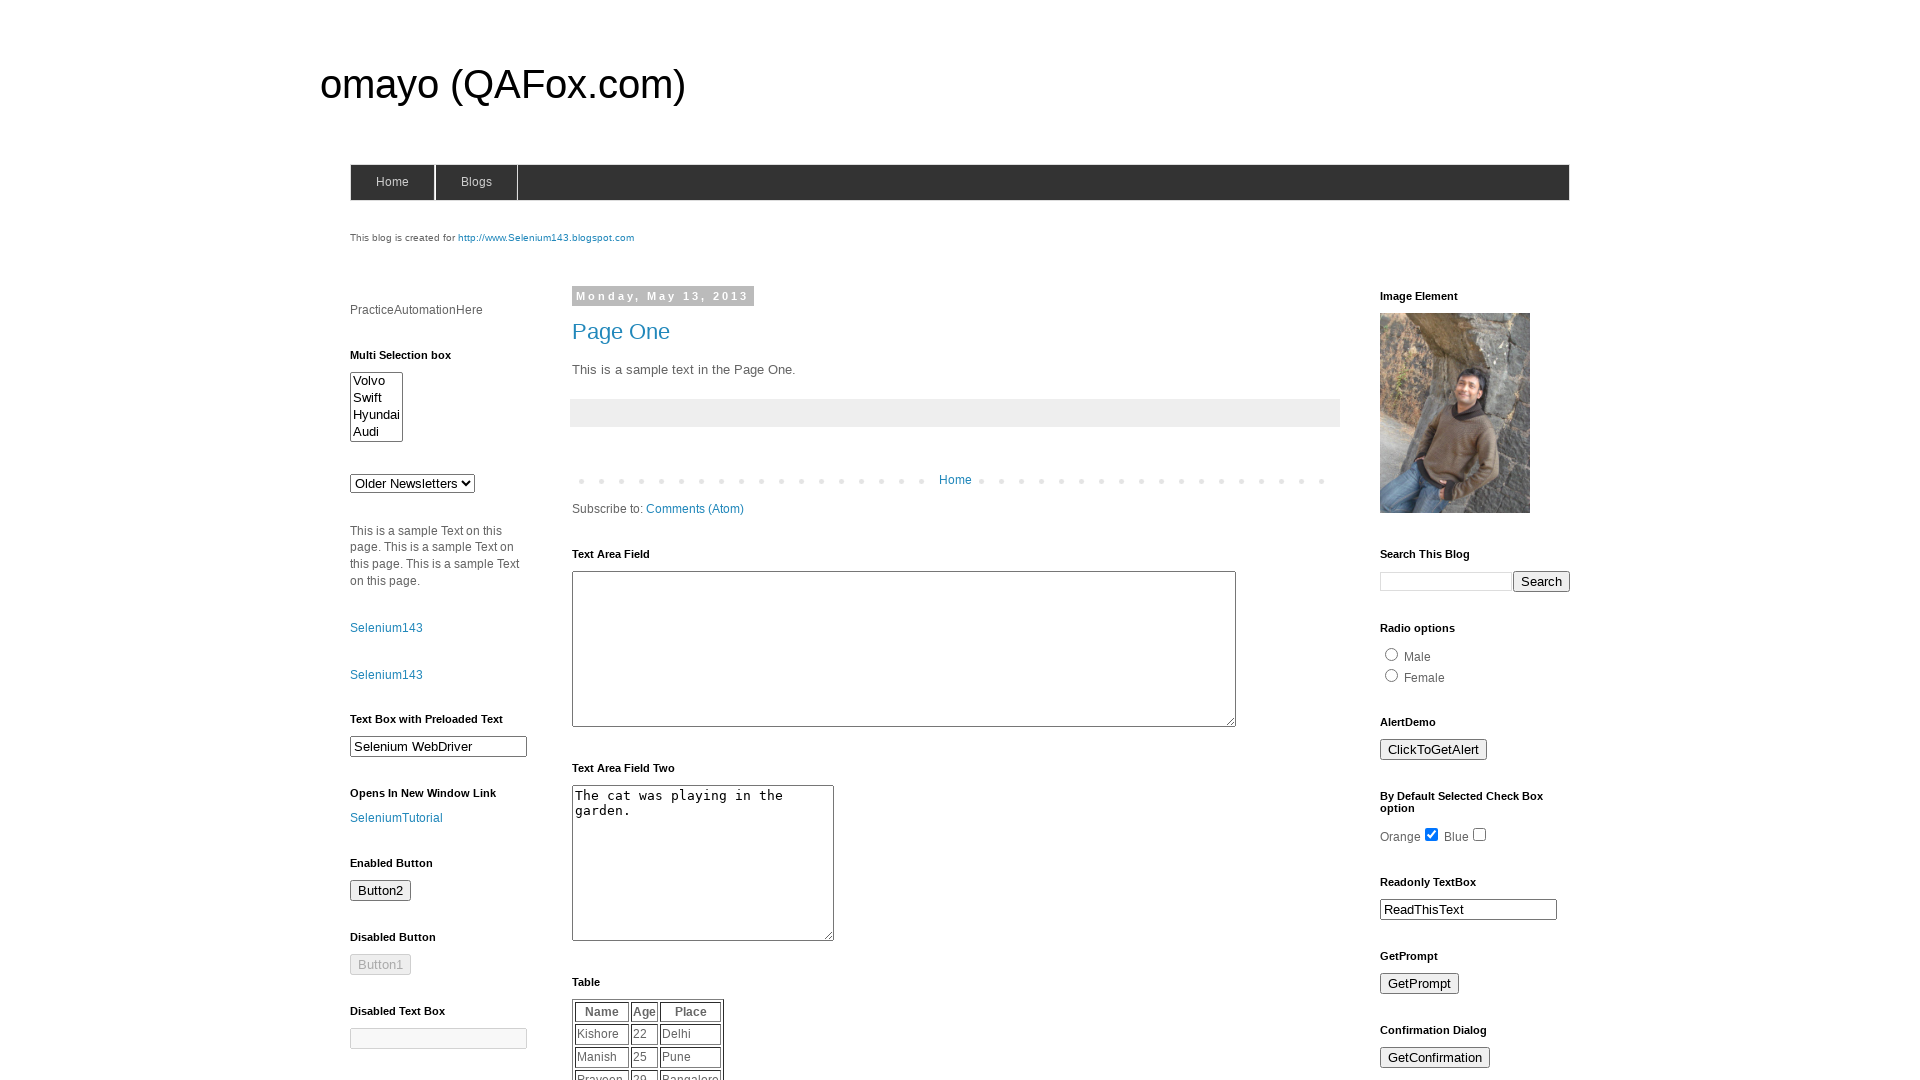

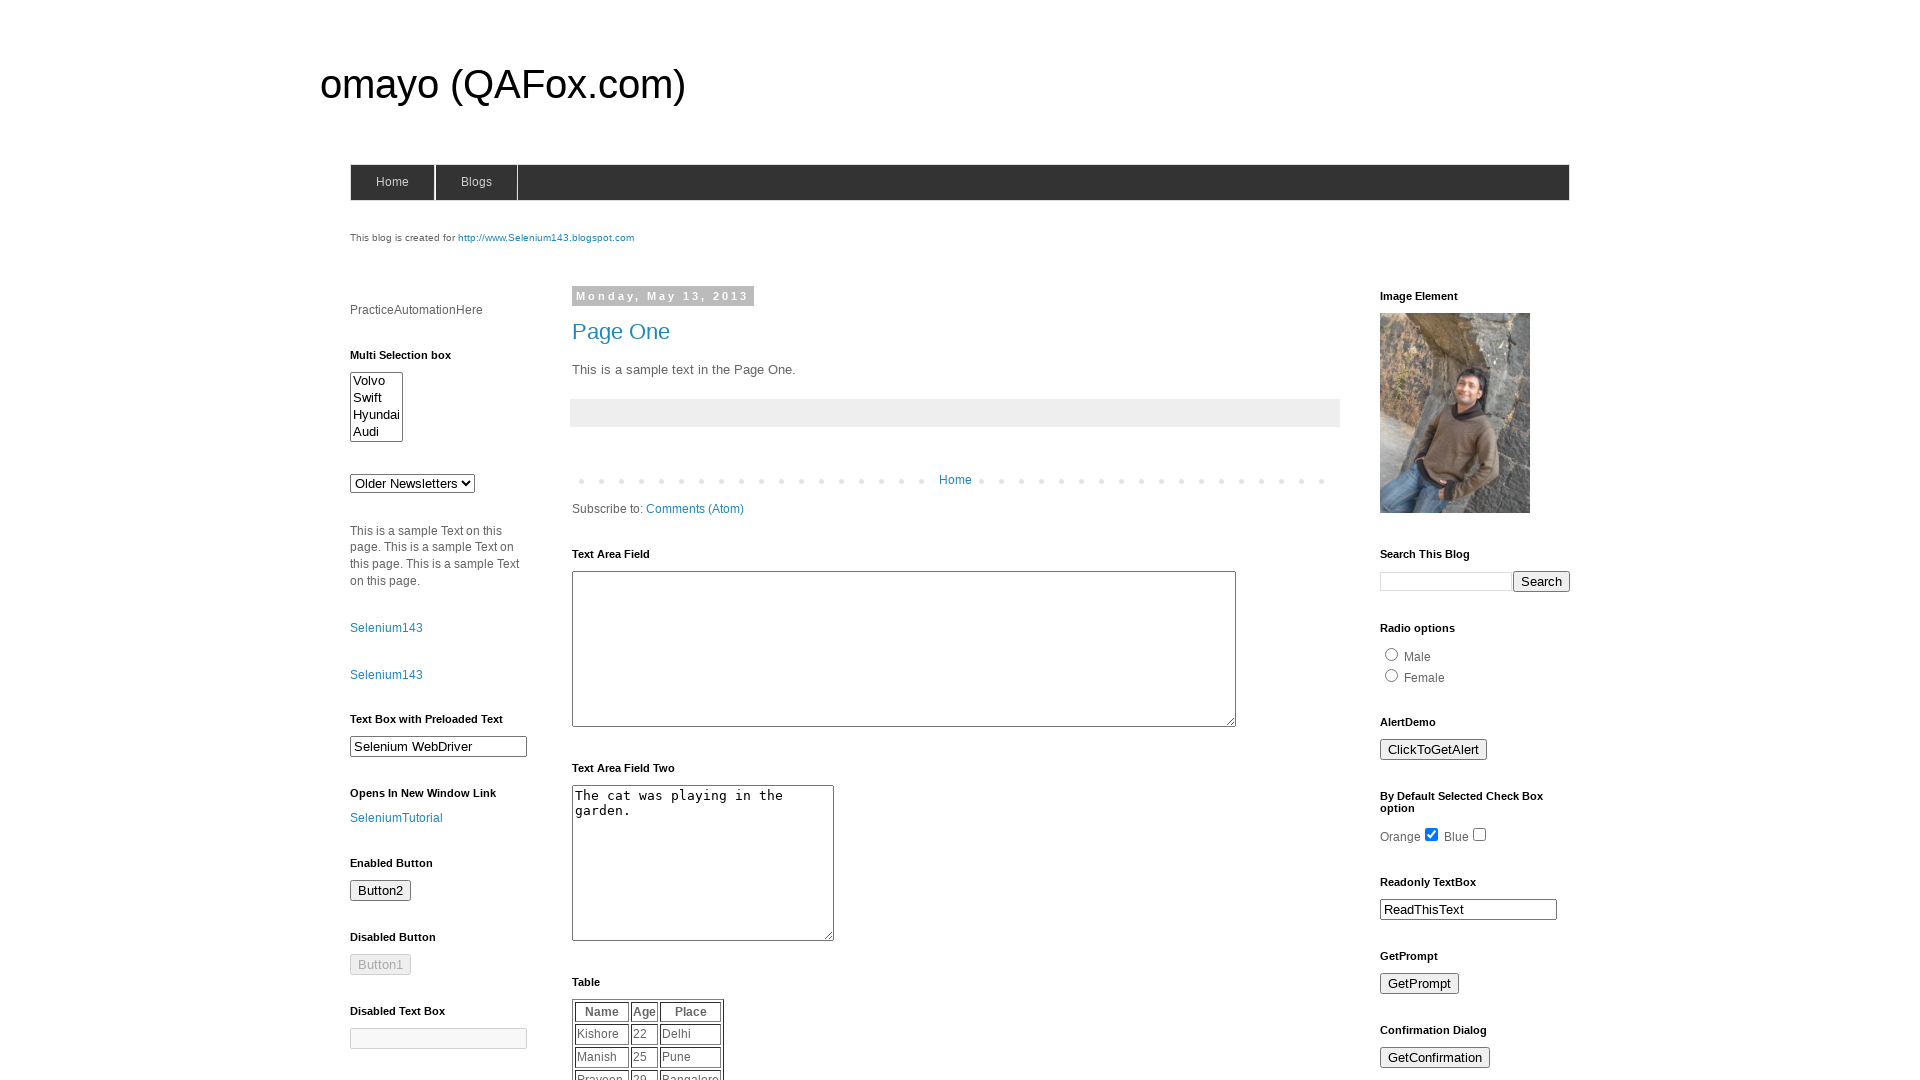